Tests explicit wait functionality by waiting for a button to become clickable and then clicking it

Starting URL: https://vip.ceshiren.com/#/ui_study

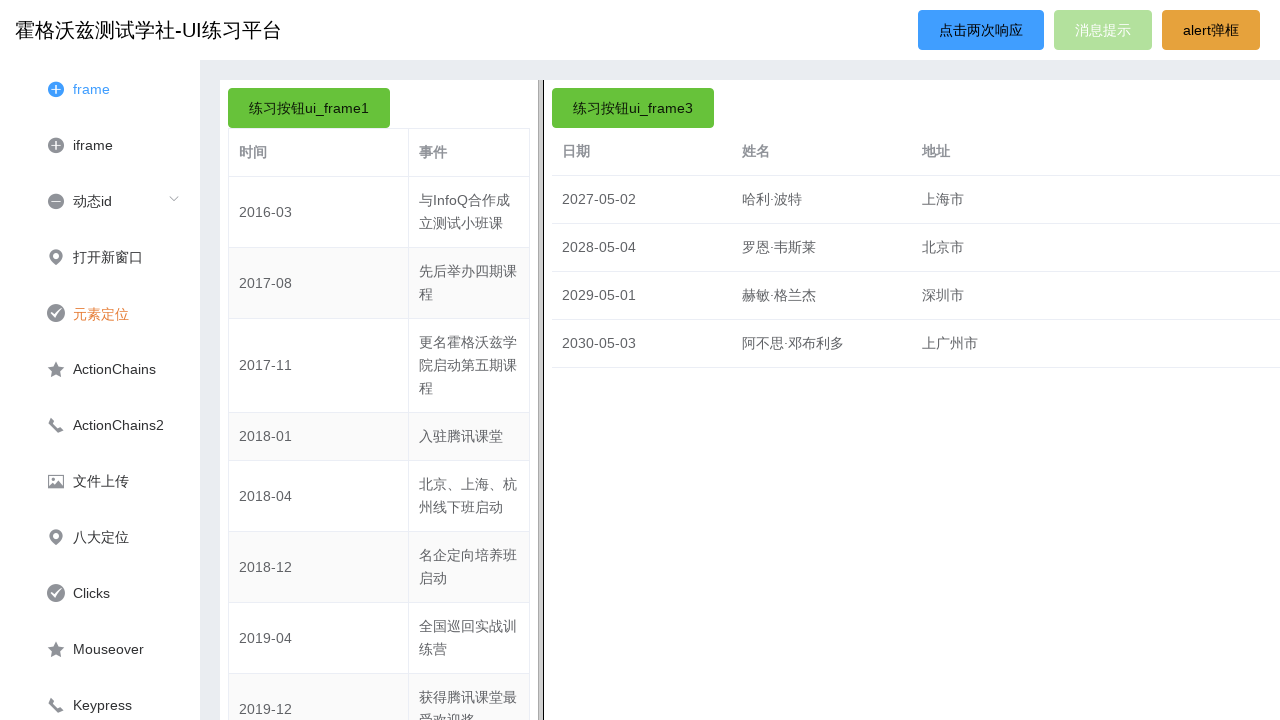

Waited for success button to become visible
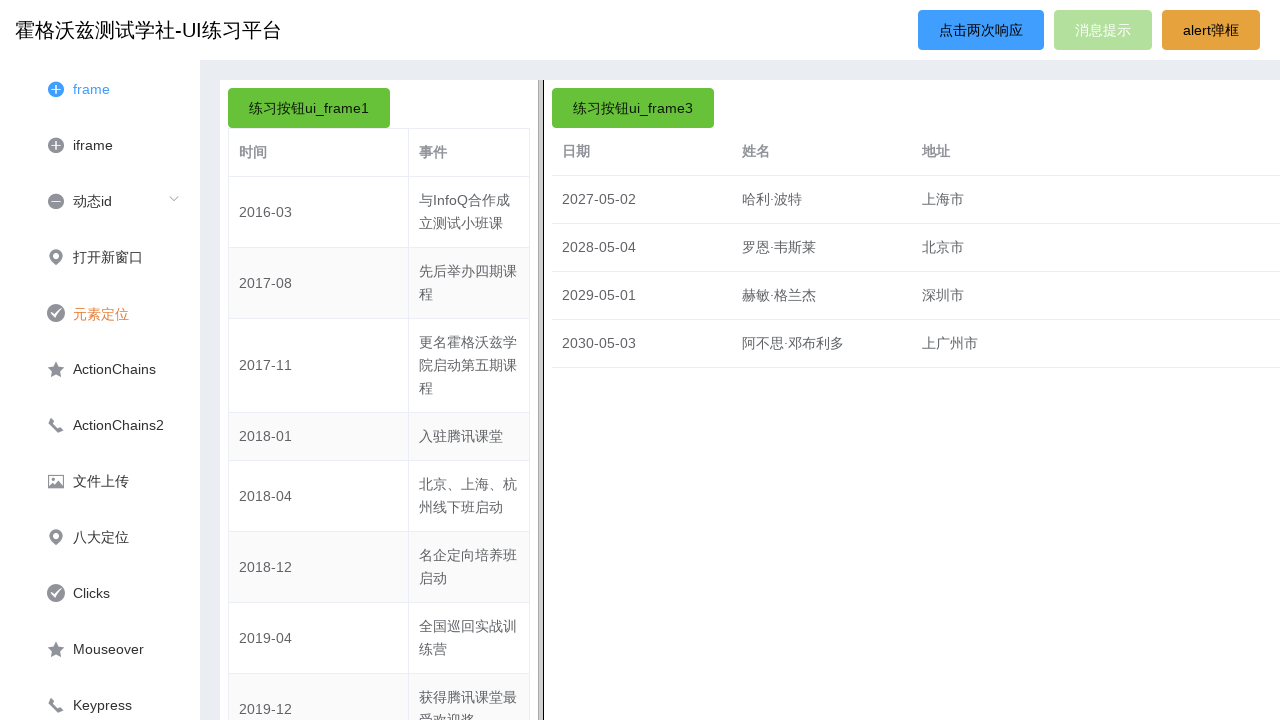

Clicked the success button at (1103, 30) on #success_btn
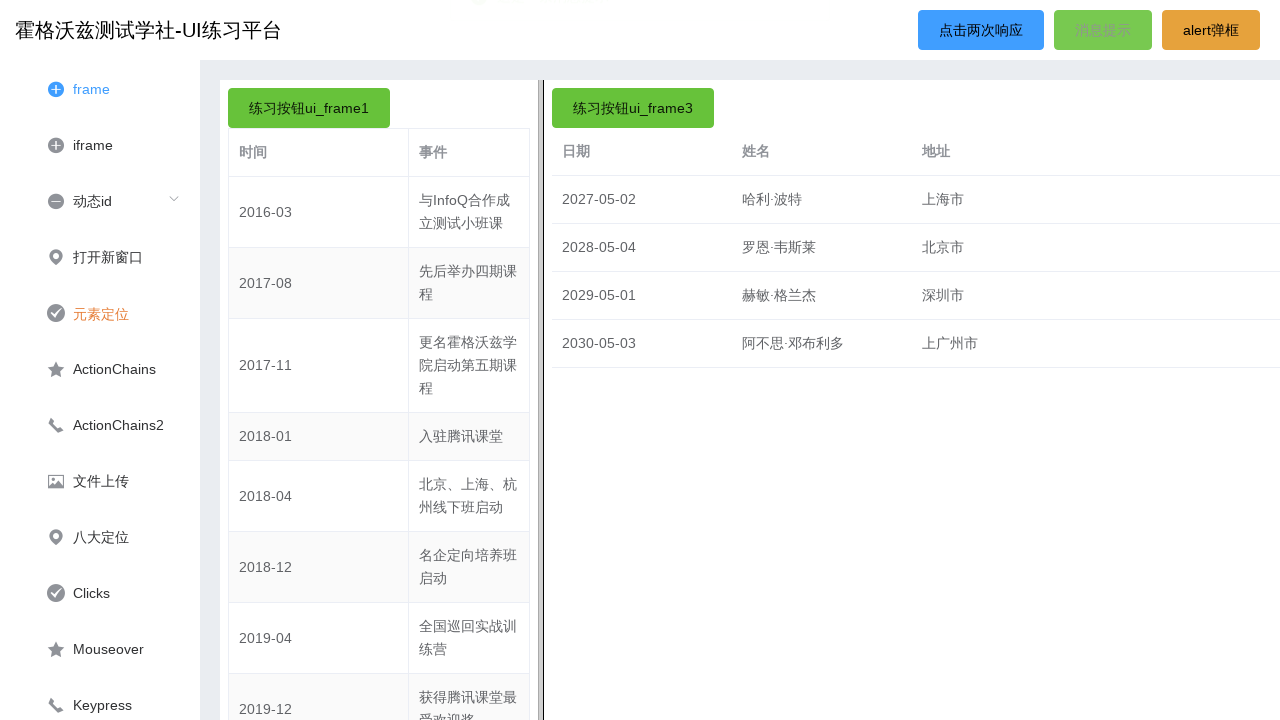

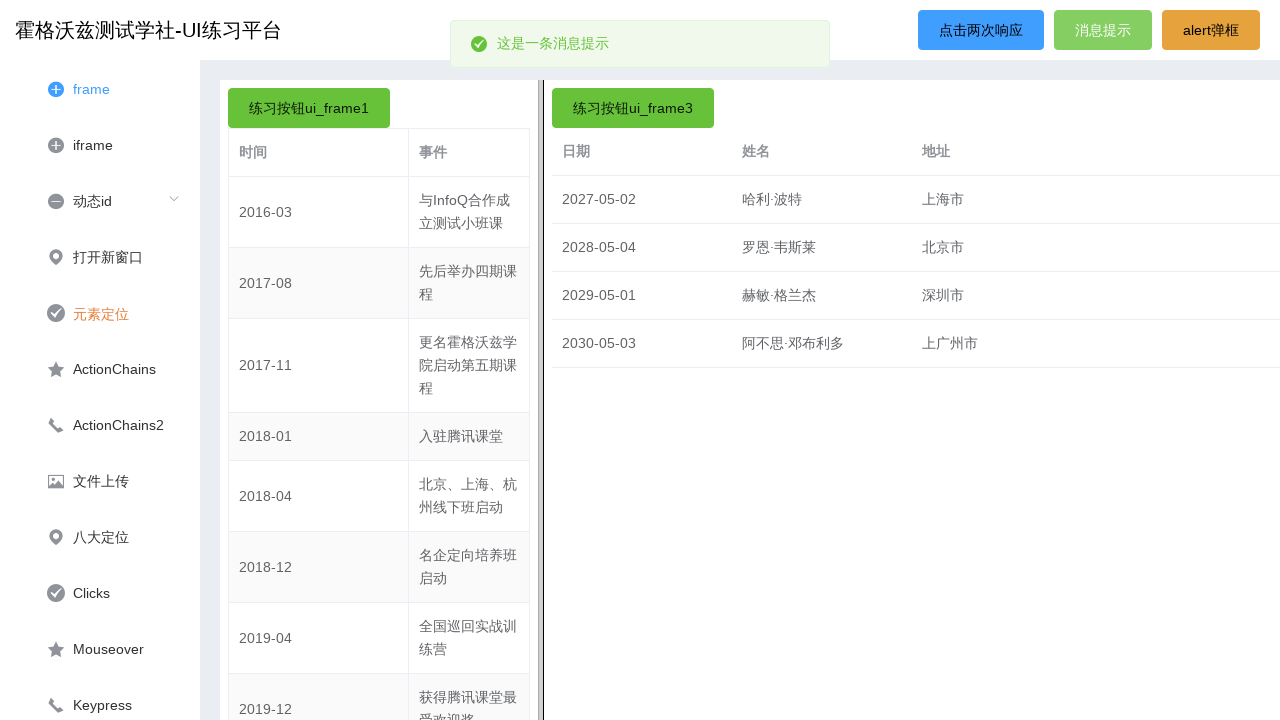